Tests table functionality on an automation practice page by scrolling the window and table, then verifying that the sum of values in the fourth column matches the displayed total amount.

Starting URL: https://rahulshettyacademy.com/AutomationPractice/

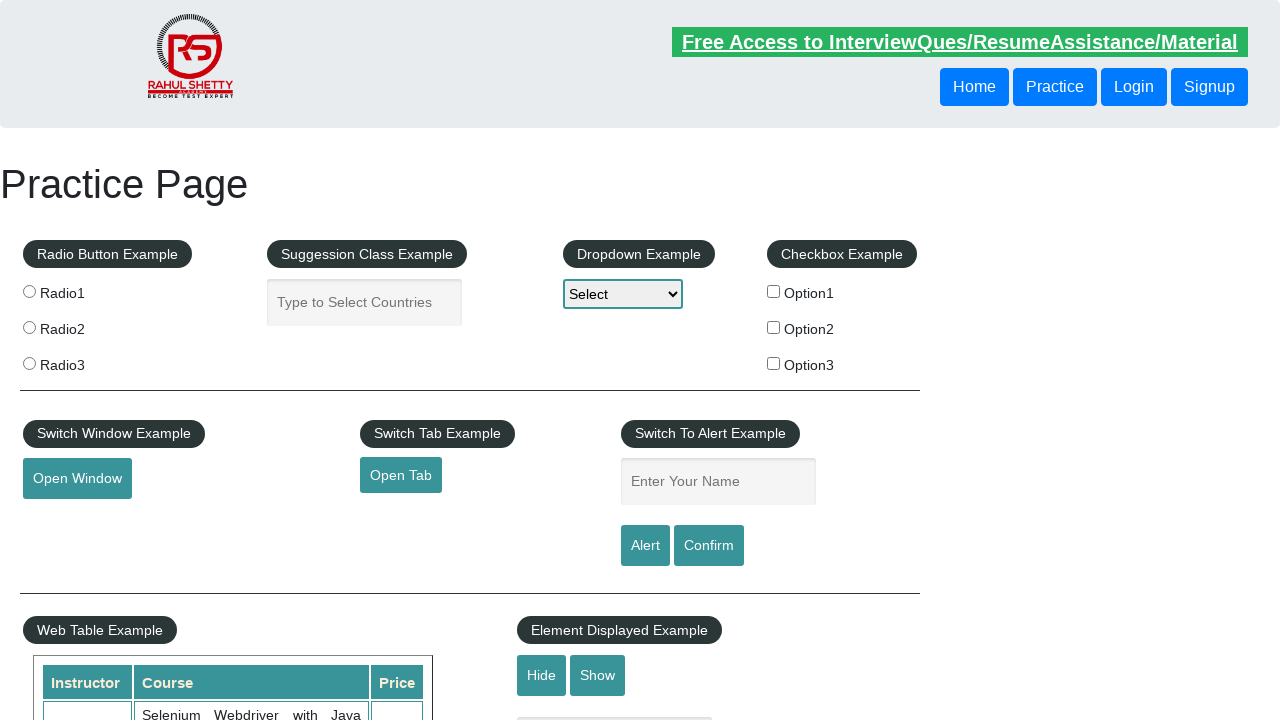

Navigated to automation practice page
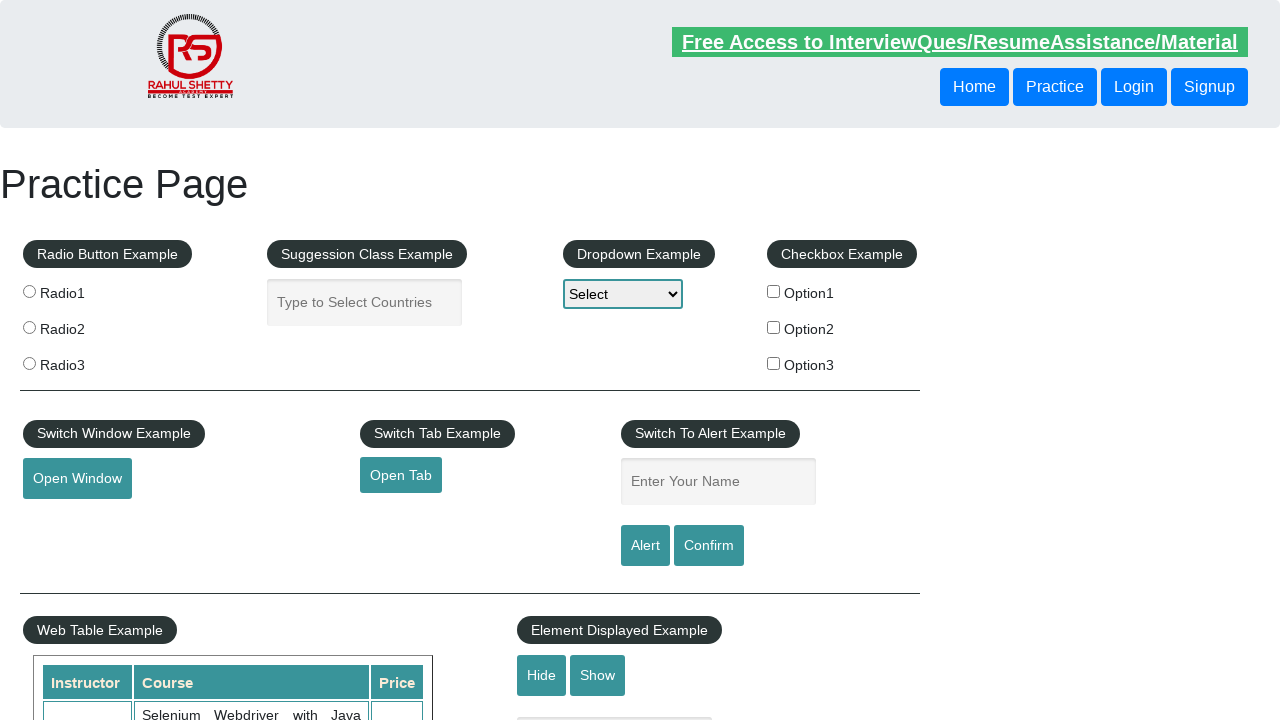

Scrolled window down by 500 pixels
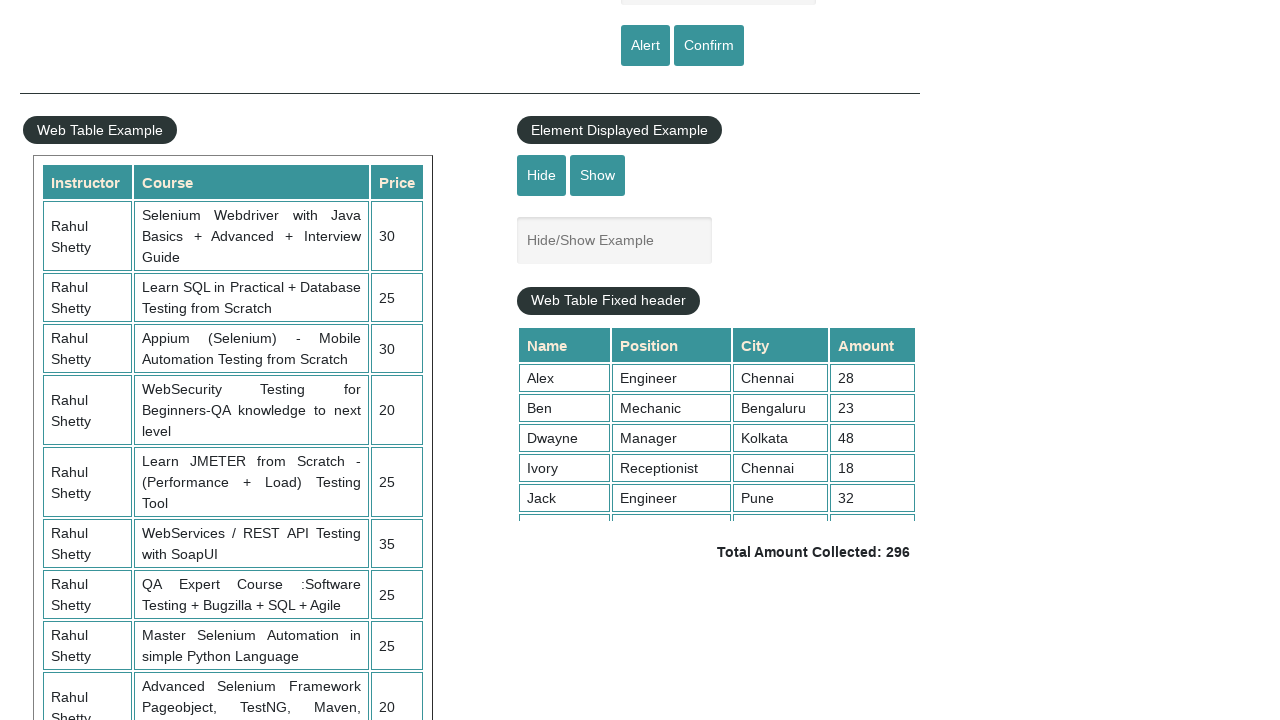

Waited for window scroll to complete
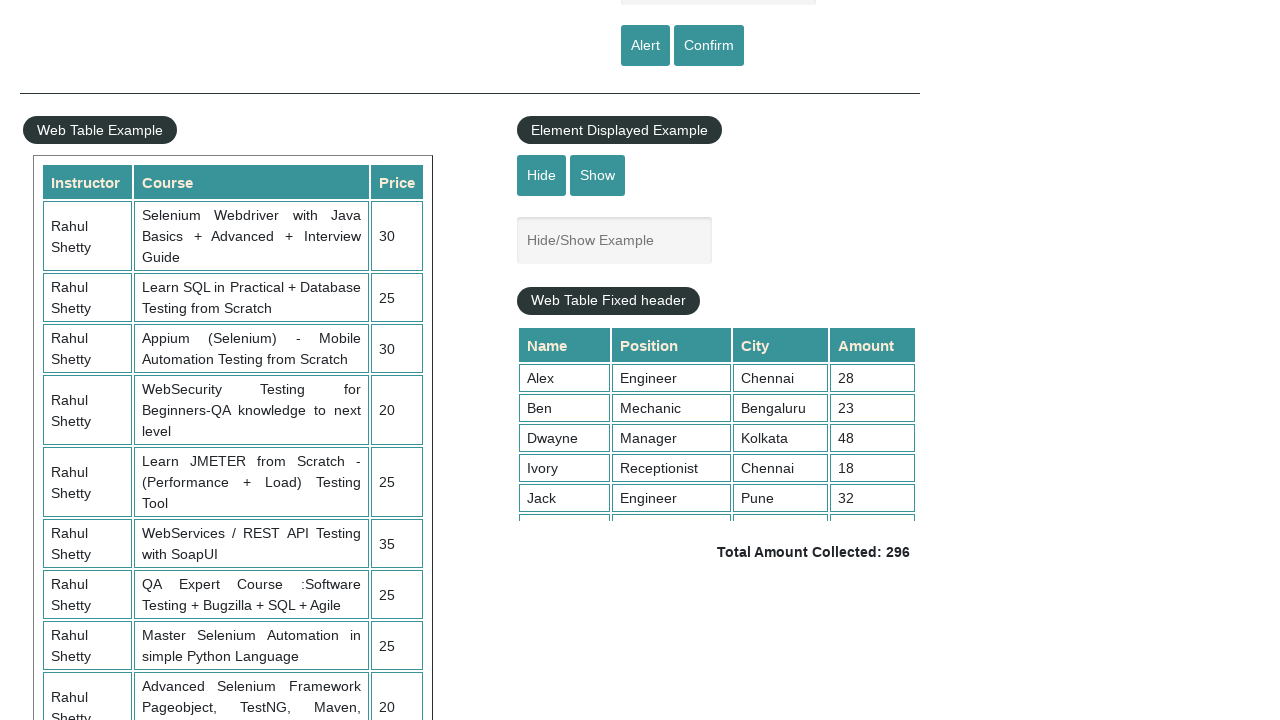

Scrolled table element down to 5000 pixels
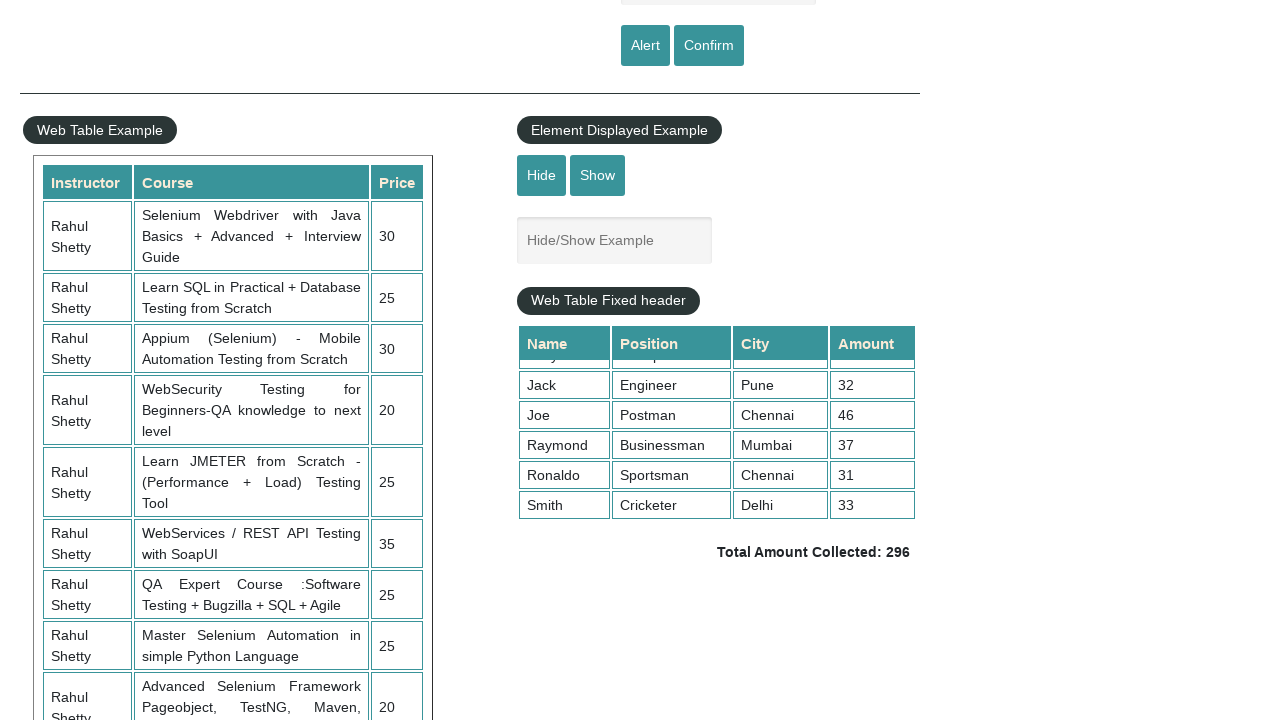

Waited for table scroll to complete
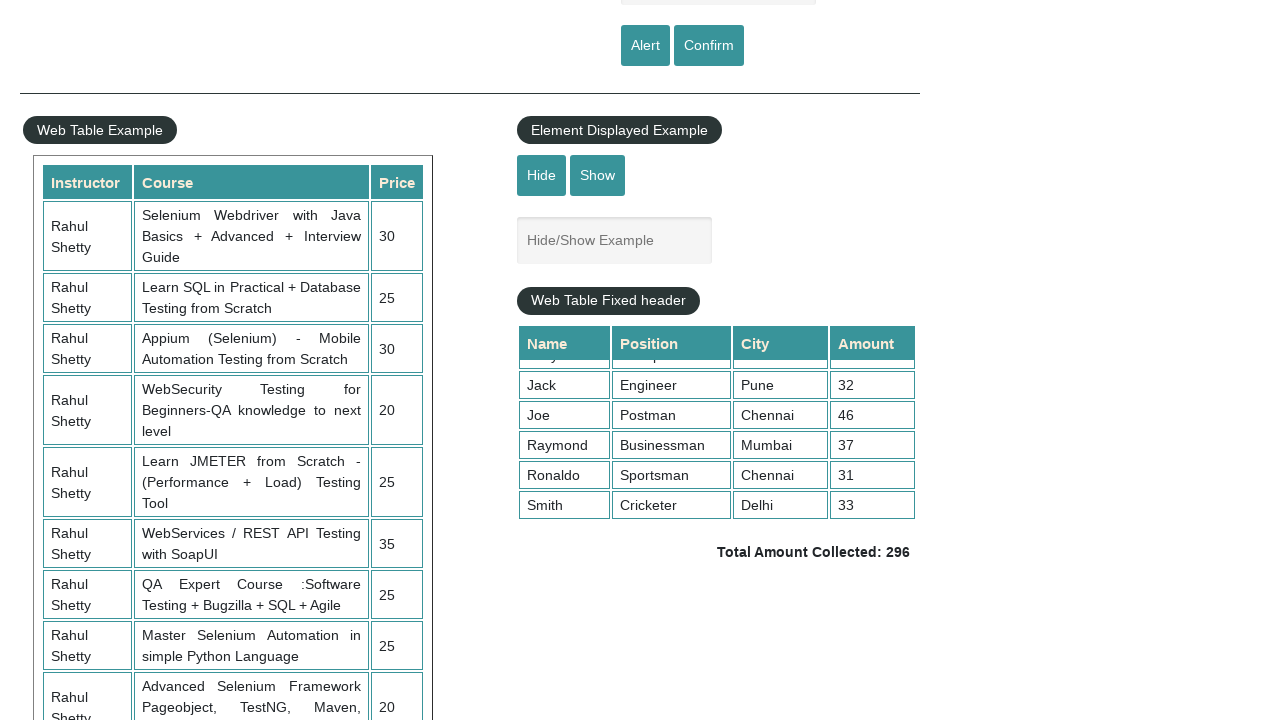

Retrieved all values from the 4th column of the table
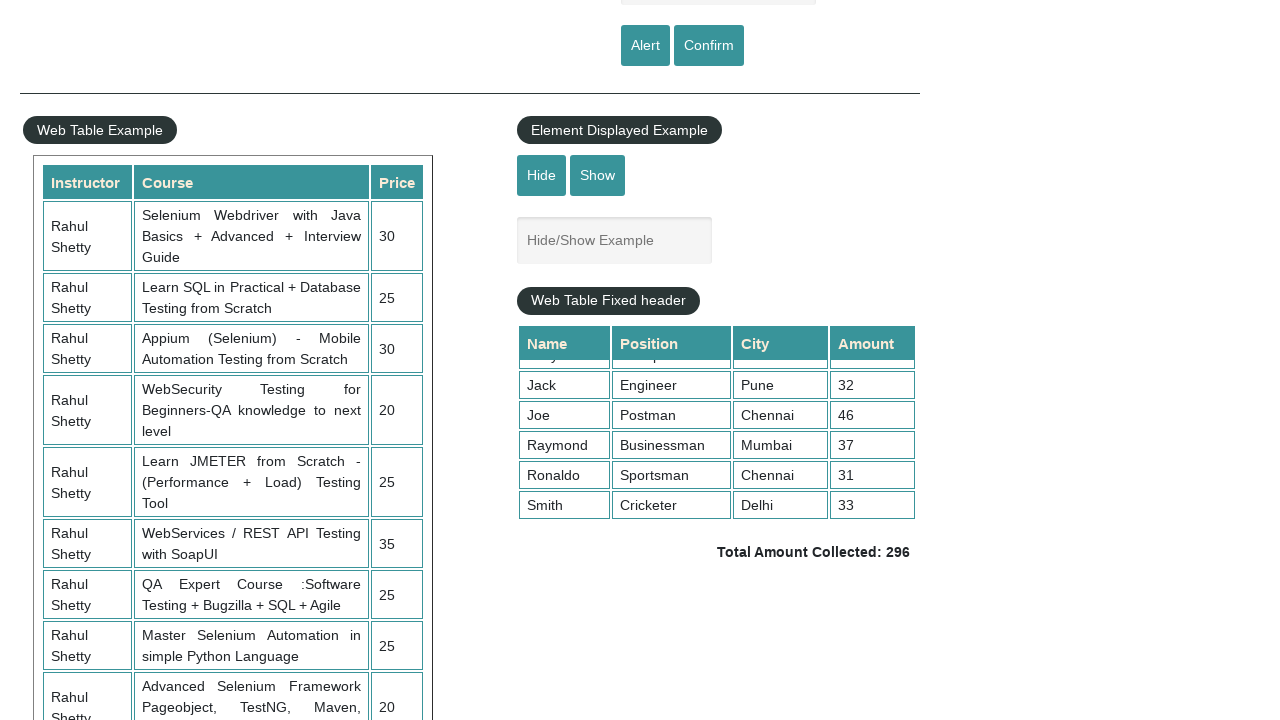

Calculated sum of 4th column values: 296
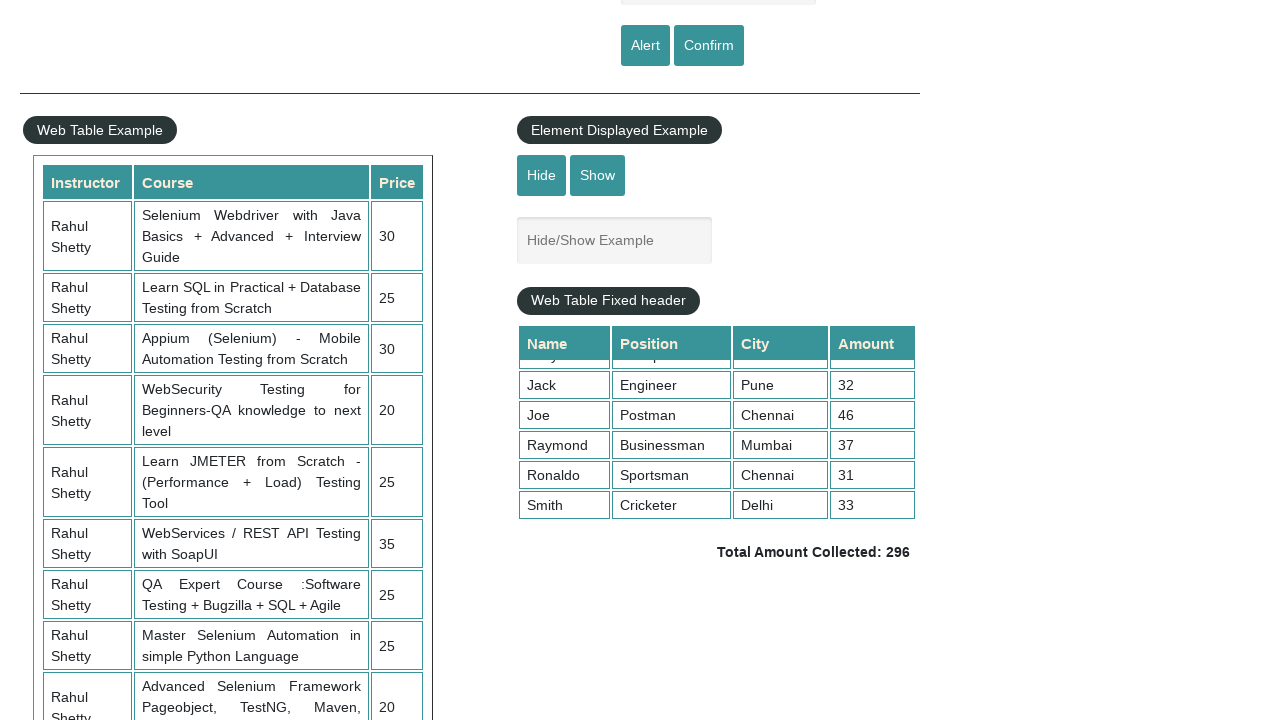

Retrieved displayed total amount text
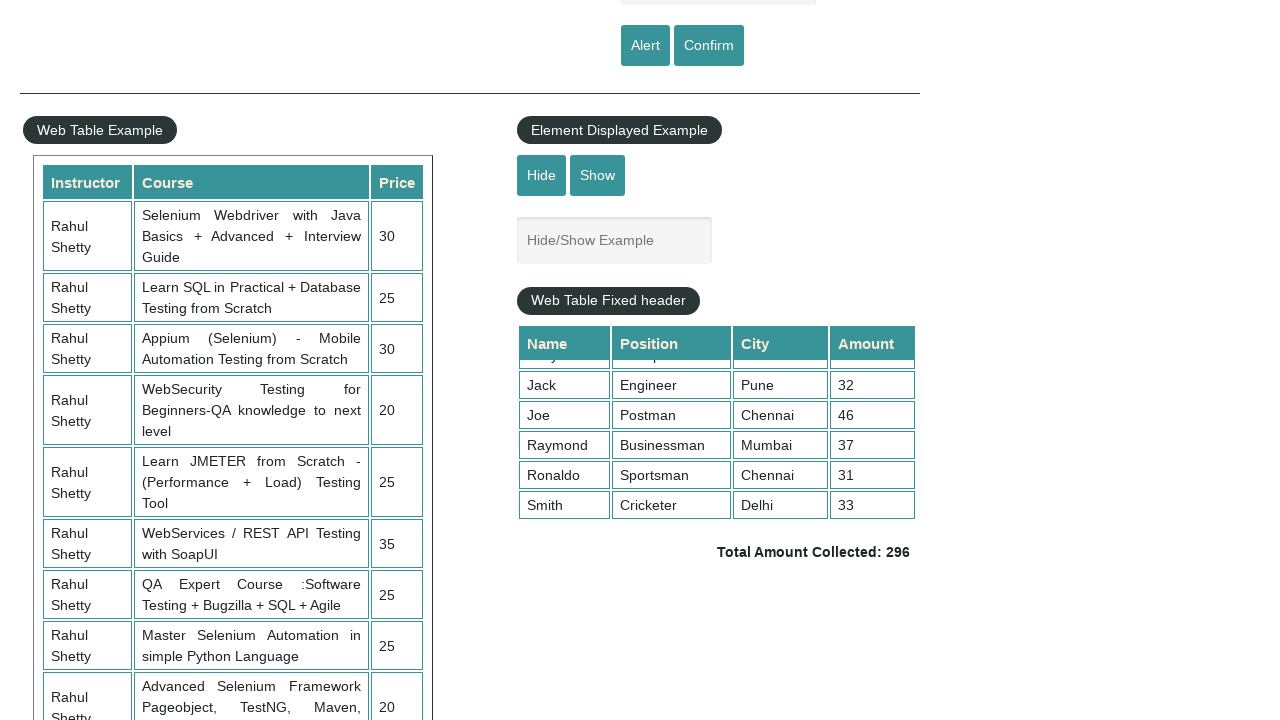

Parsed displayed total: 296
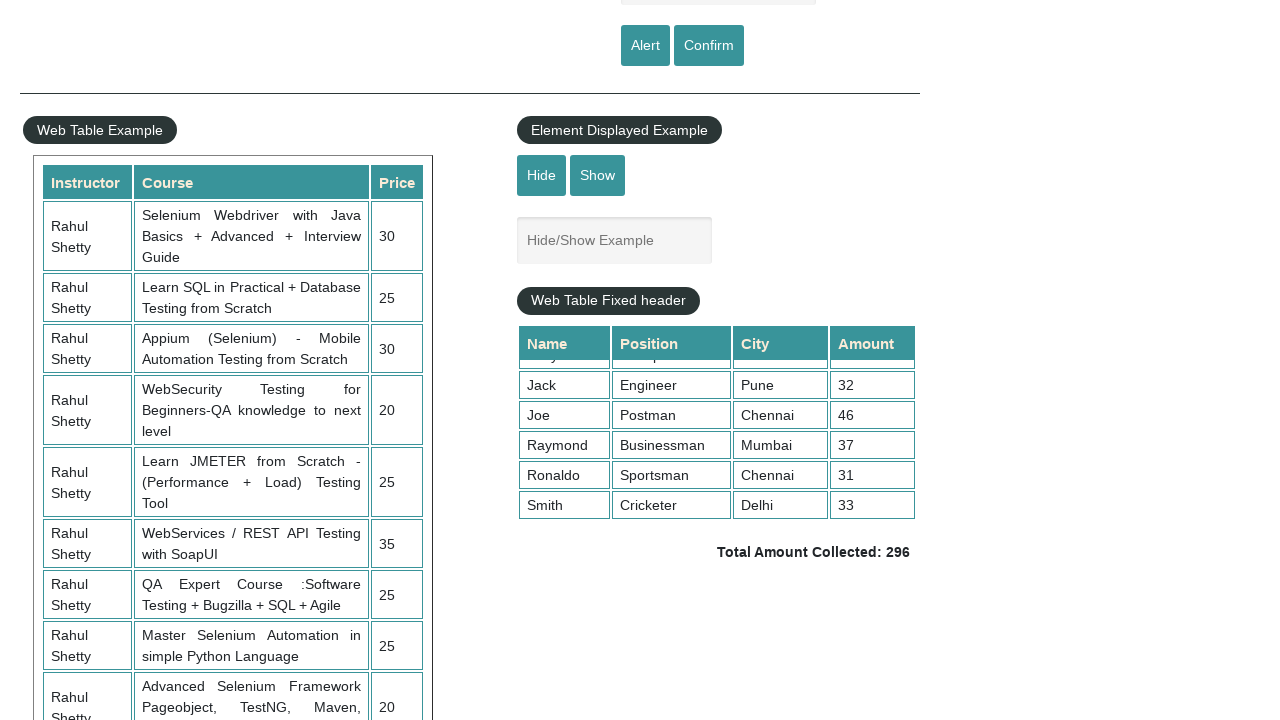

Verified that calculated sum (296) matches displayed total (296)
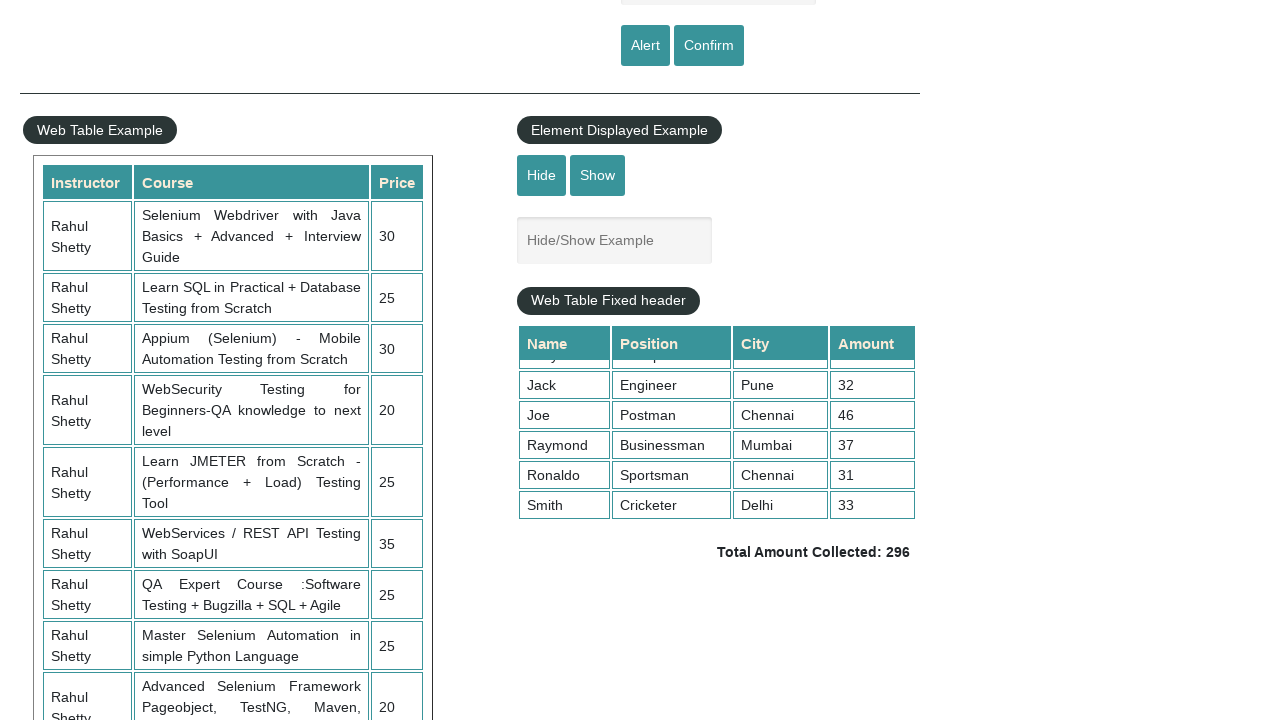

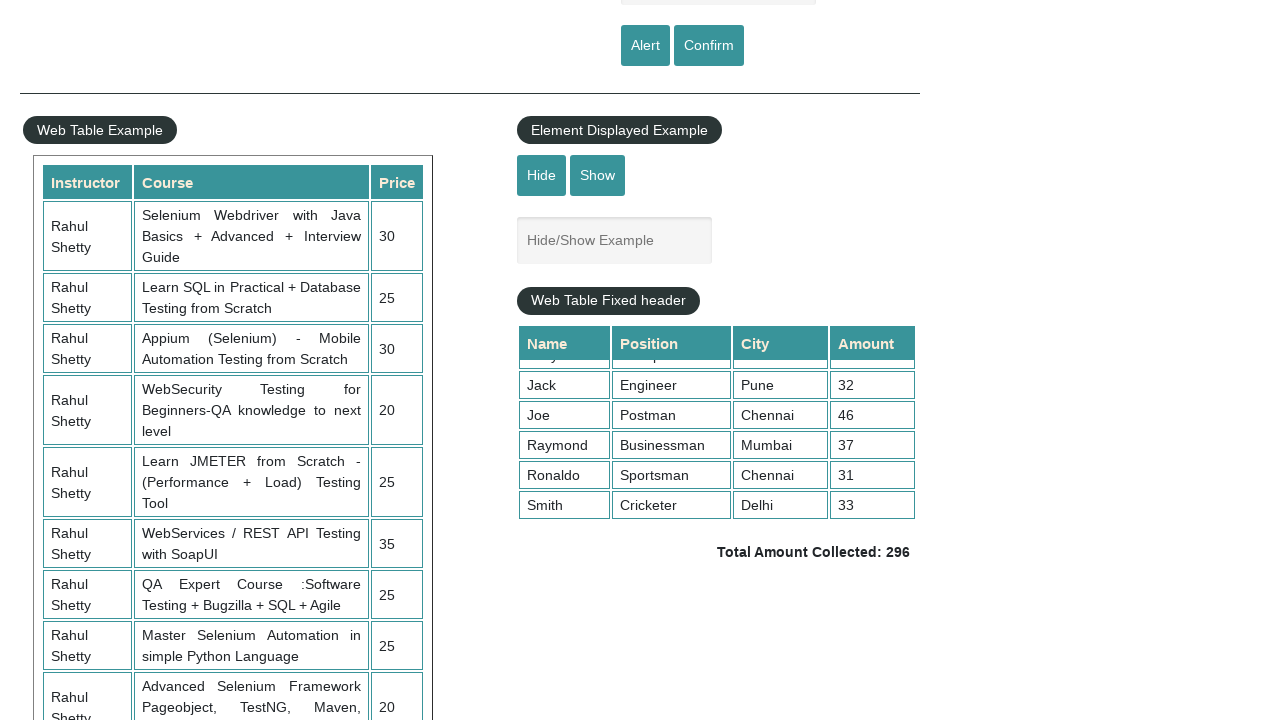